Tests JavaScript confirm and prompt dialogs by dismissing confirm dialog and accepting prompt dialog with text input

Starting URL: https://the-internet.herokuapp.com/javascript_alerts

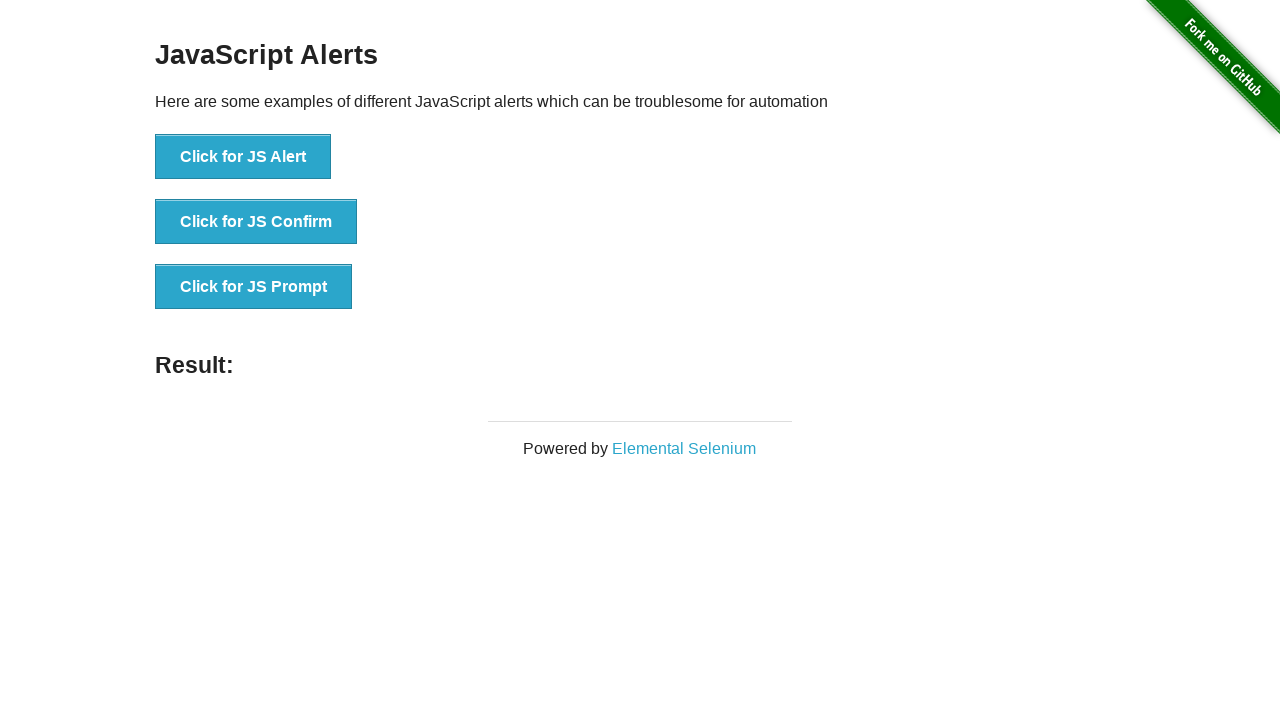

Clicked JS Confirm button at (256, 222) on xpath=//button[.='Click for JS Confirm']
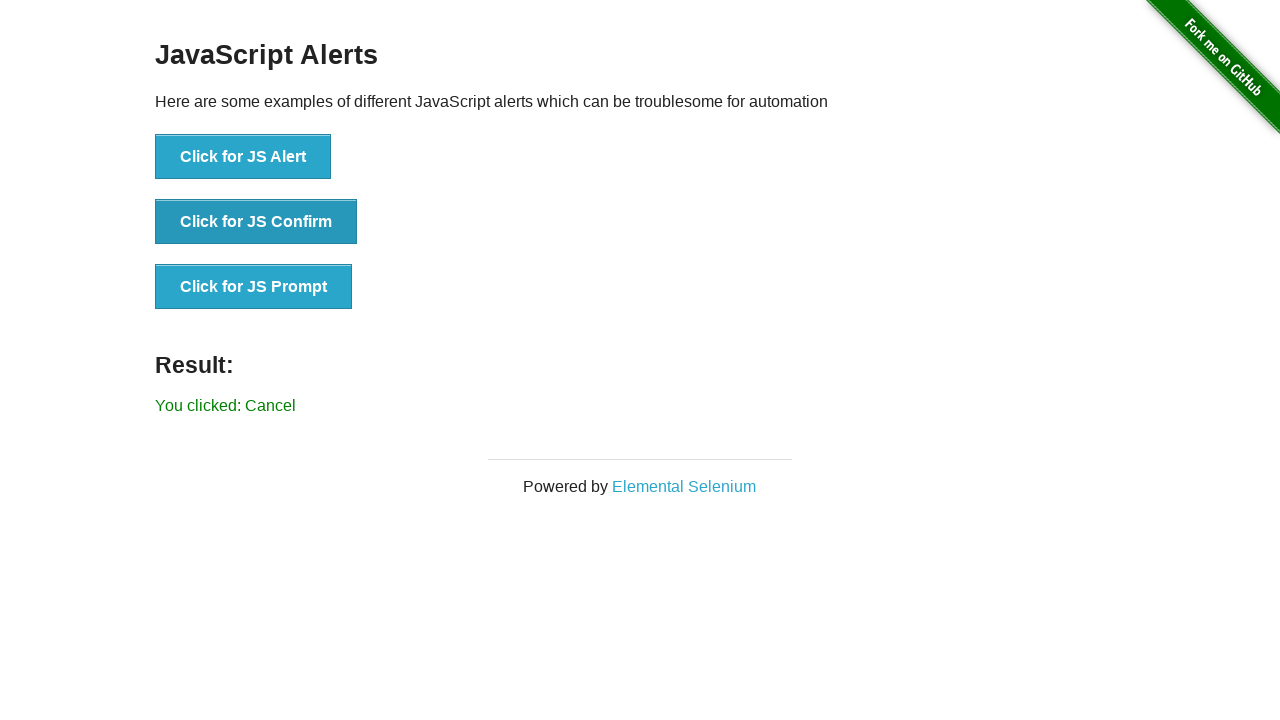

Set up dialog handler to dismiss confirm dialog
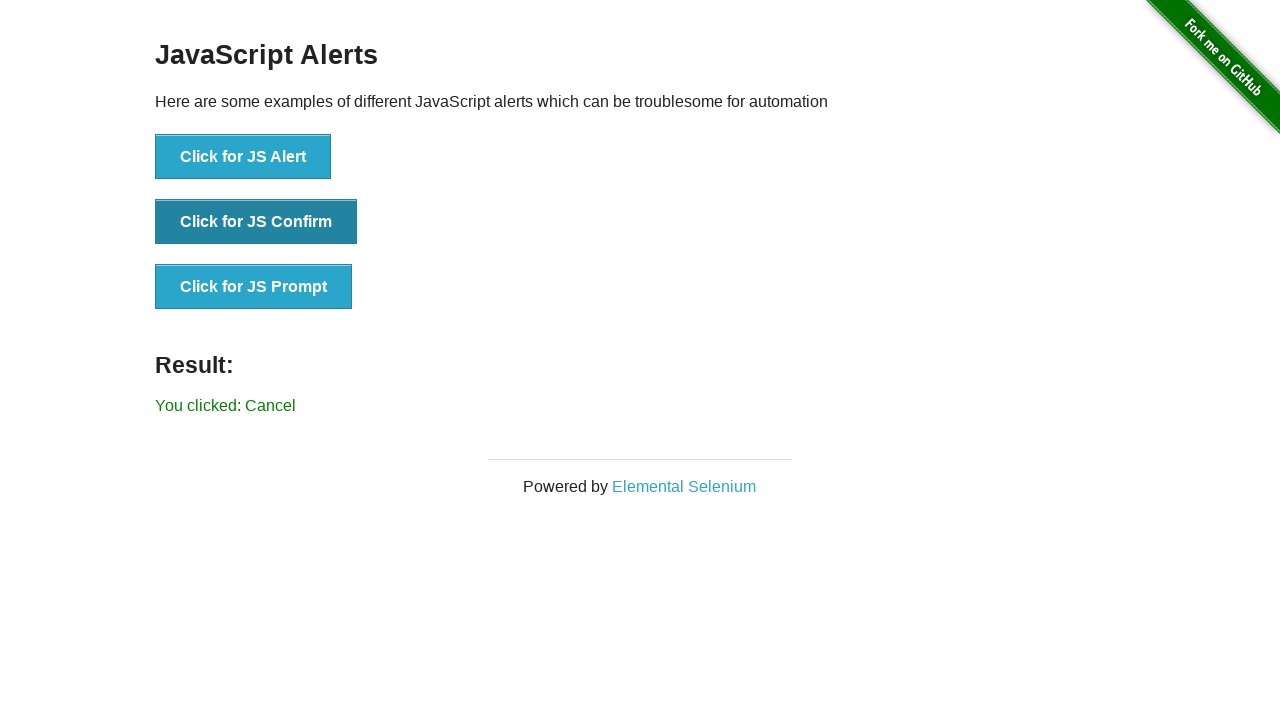

Confirm dialog was dismissed and result updated
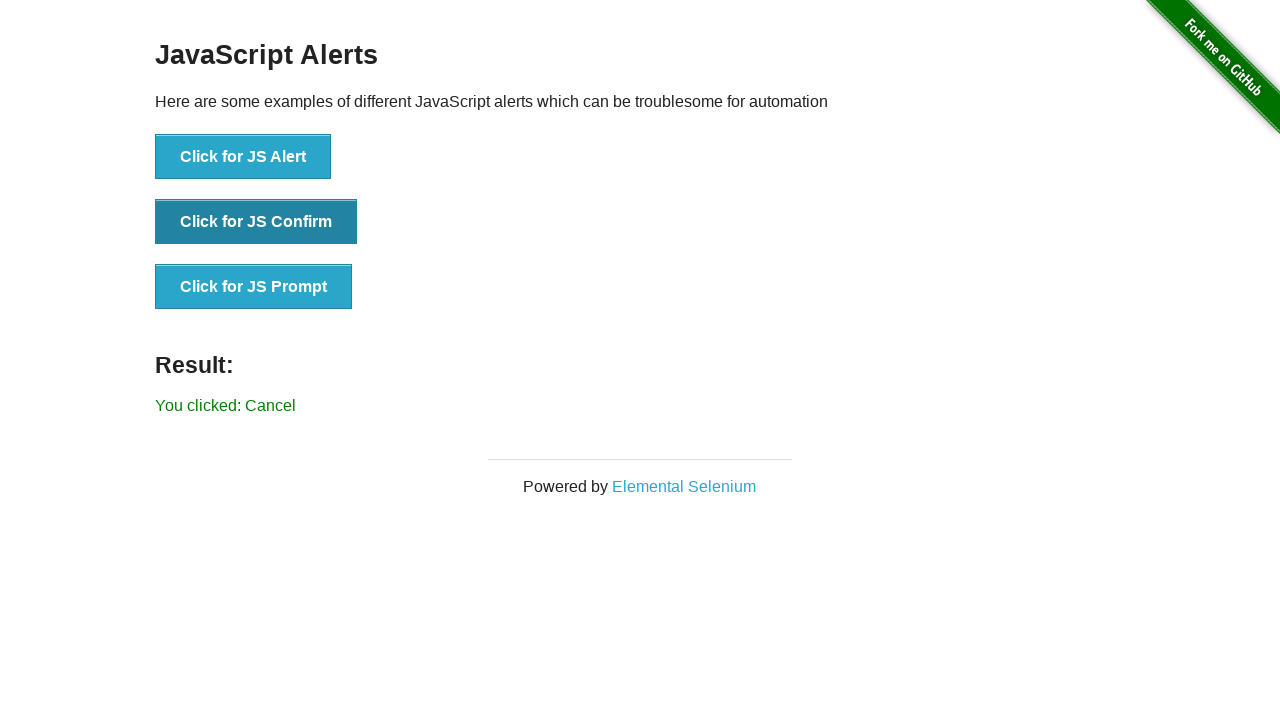

Clicked JS Prompt button at (254, 287) on xpath=//button[.='Click for JS Prompt']
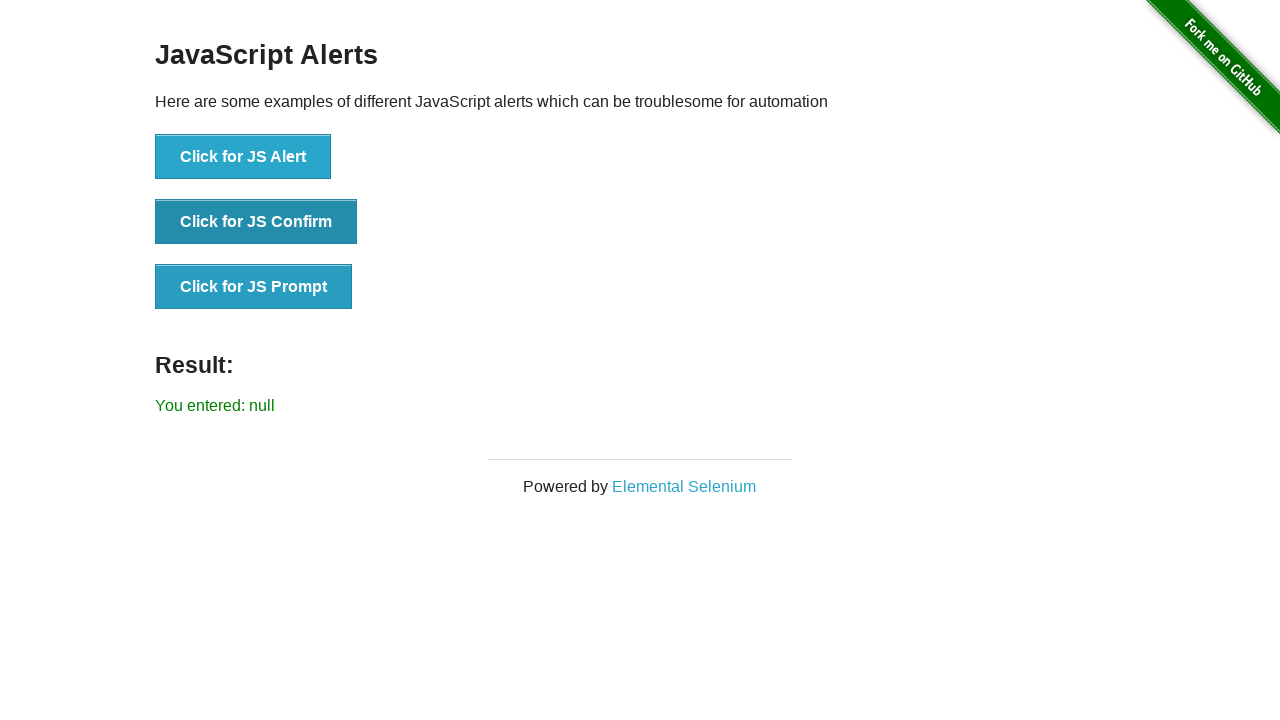

Set up dialog handler to accept prompt with text input
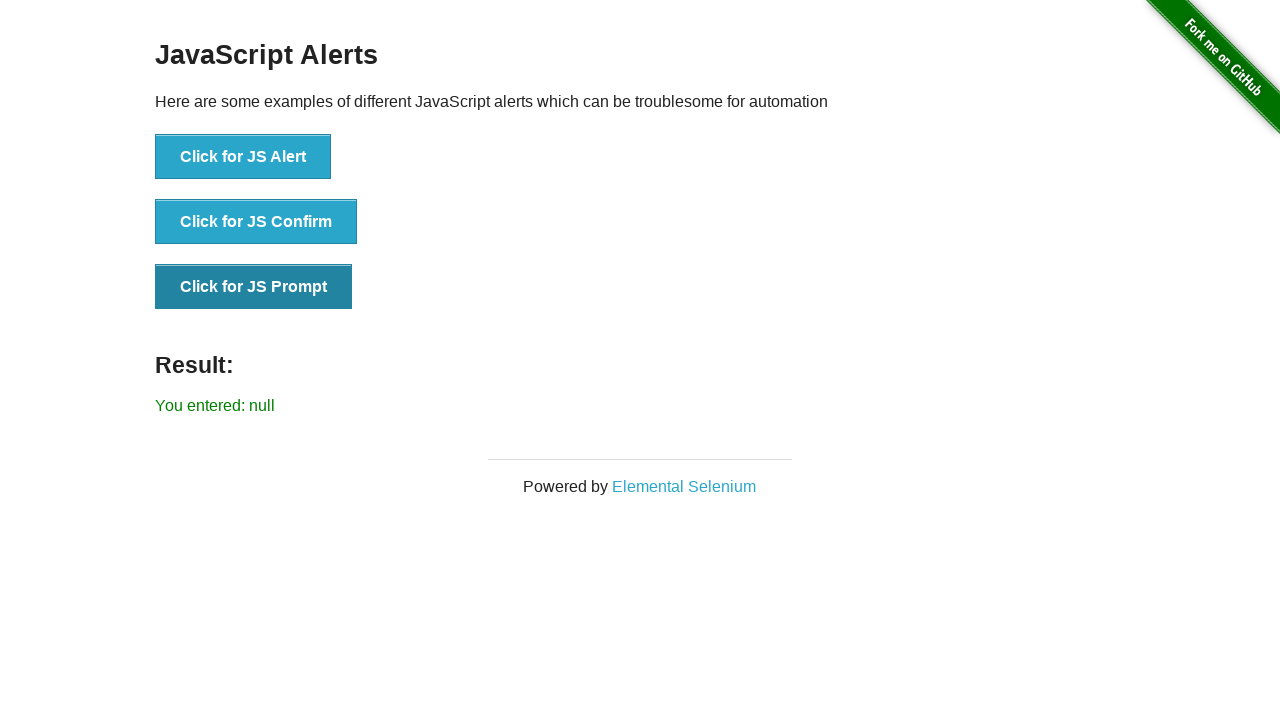

Prompt dialog was accepted with text and result updated
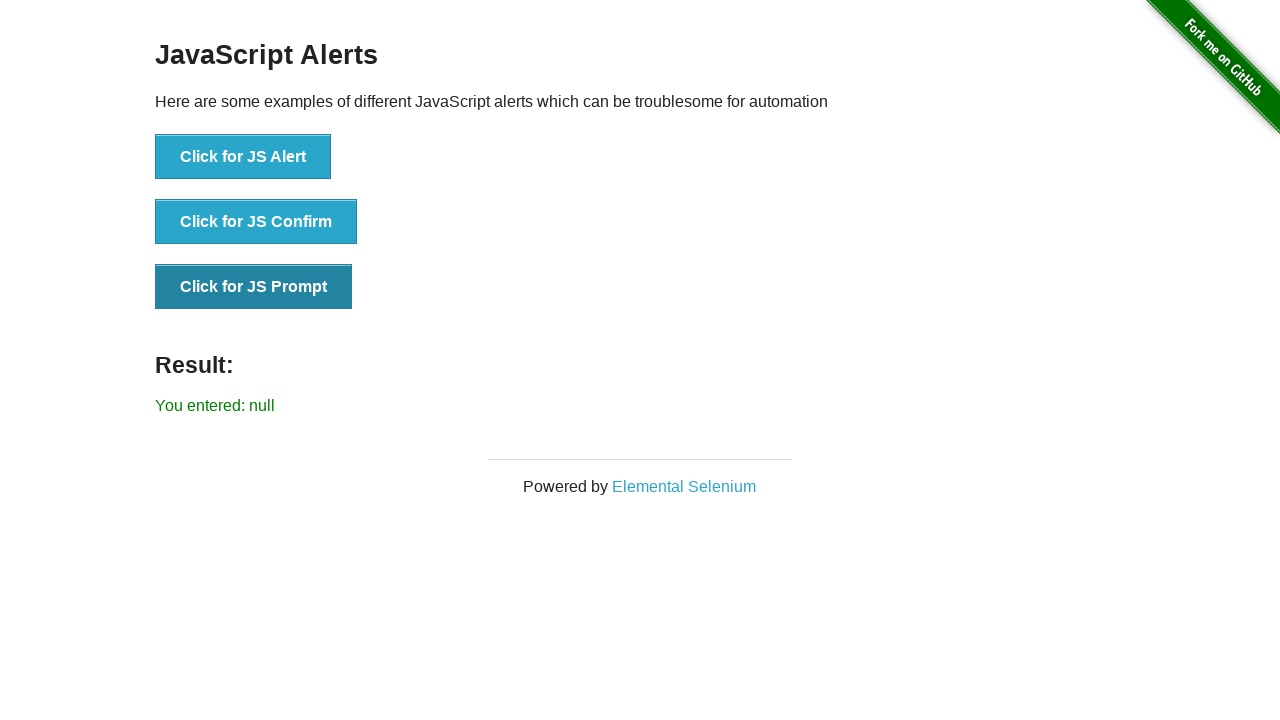

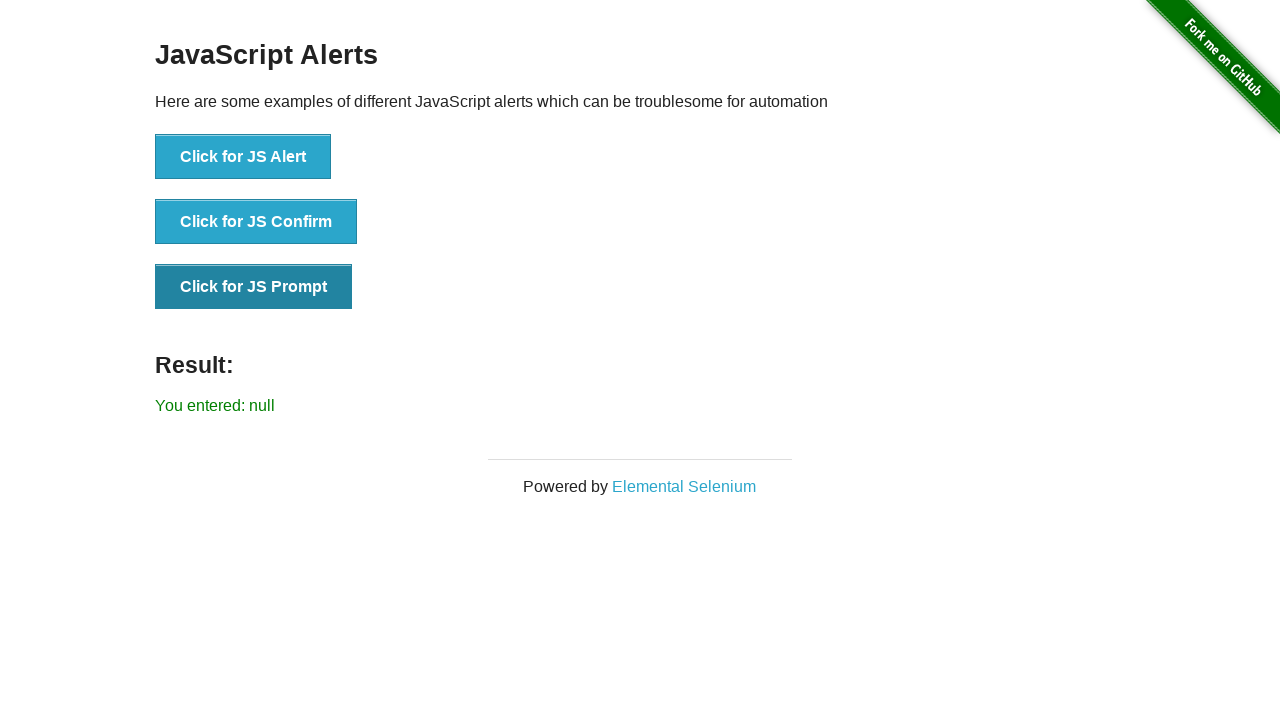